Tests marking all items as completed by checking the "Mark all as complete" checkbox after creating default todos.

Starting URL: https://demo.playwright.dev/todomvc

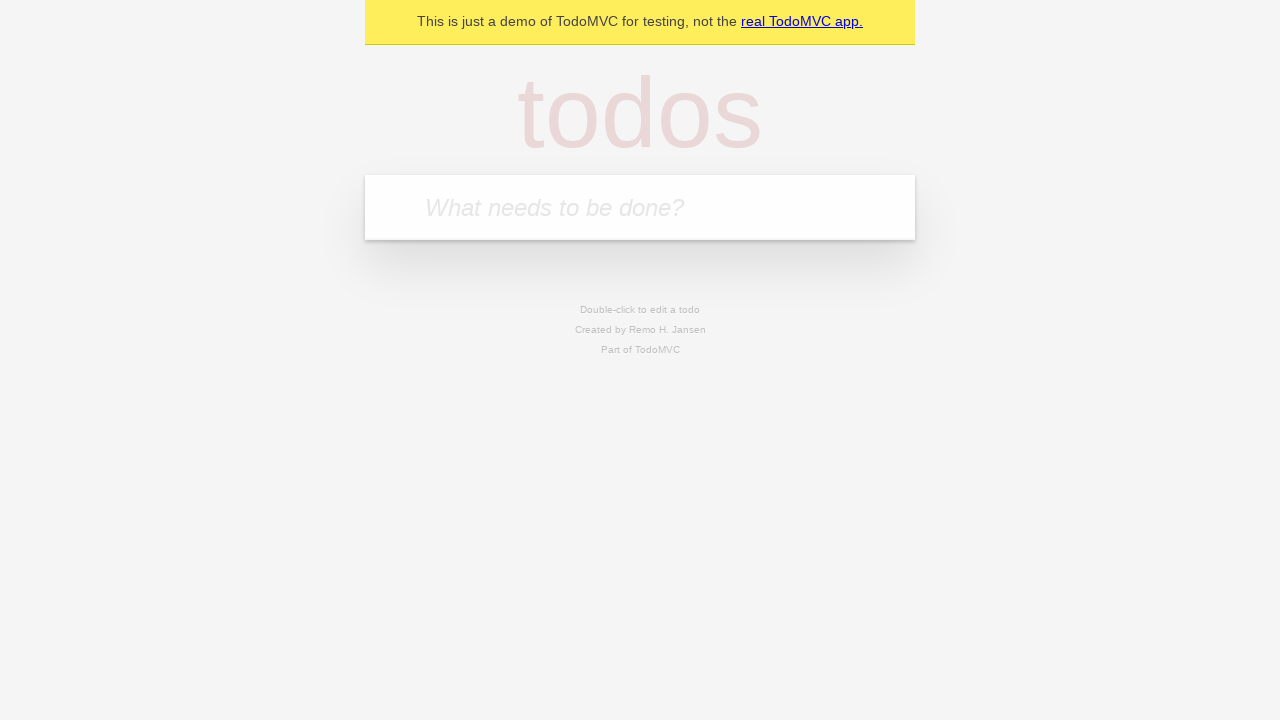

Located the 'What needs to be done?' input field
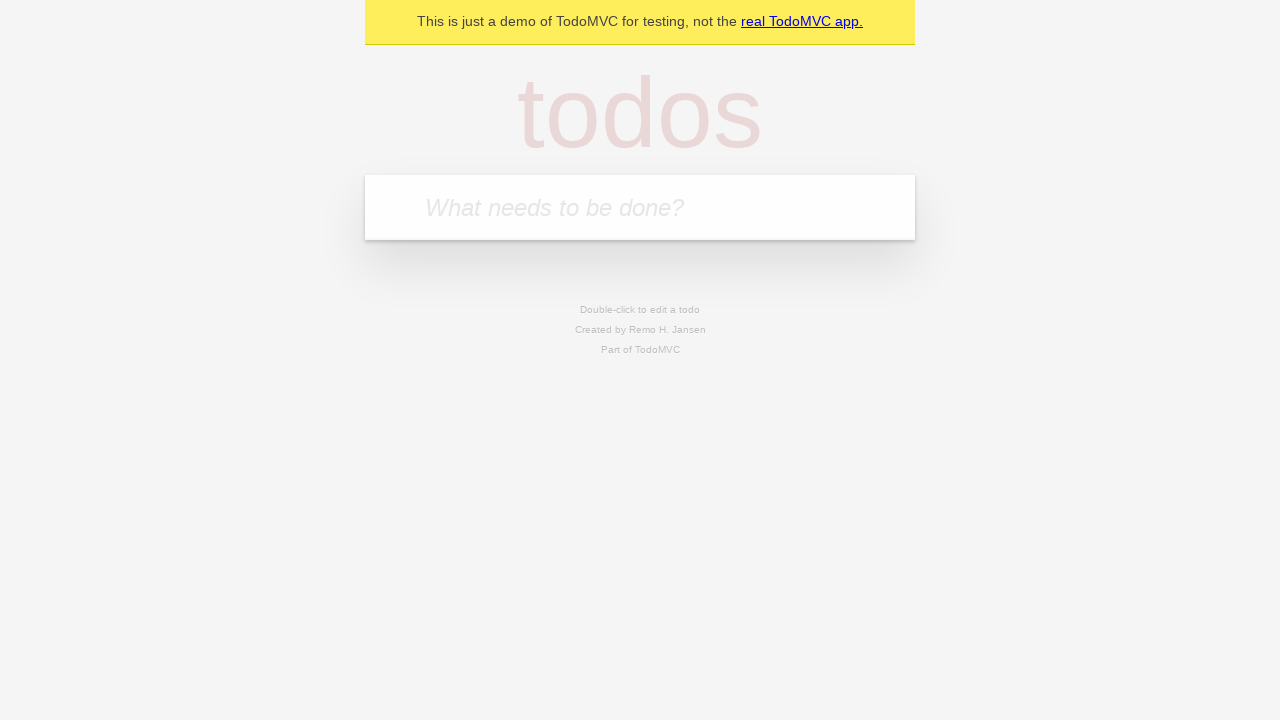

Filled todo input with 'buy some cheese' on internal:attr=[placeholder="What needs to be done?"i]
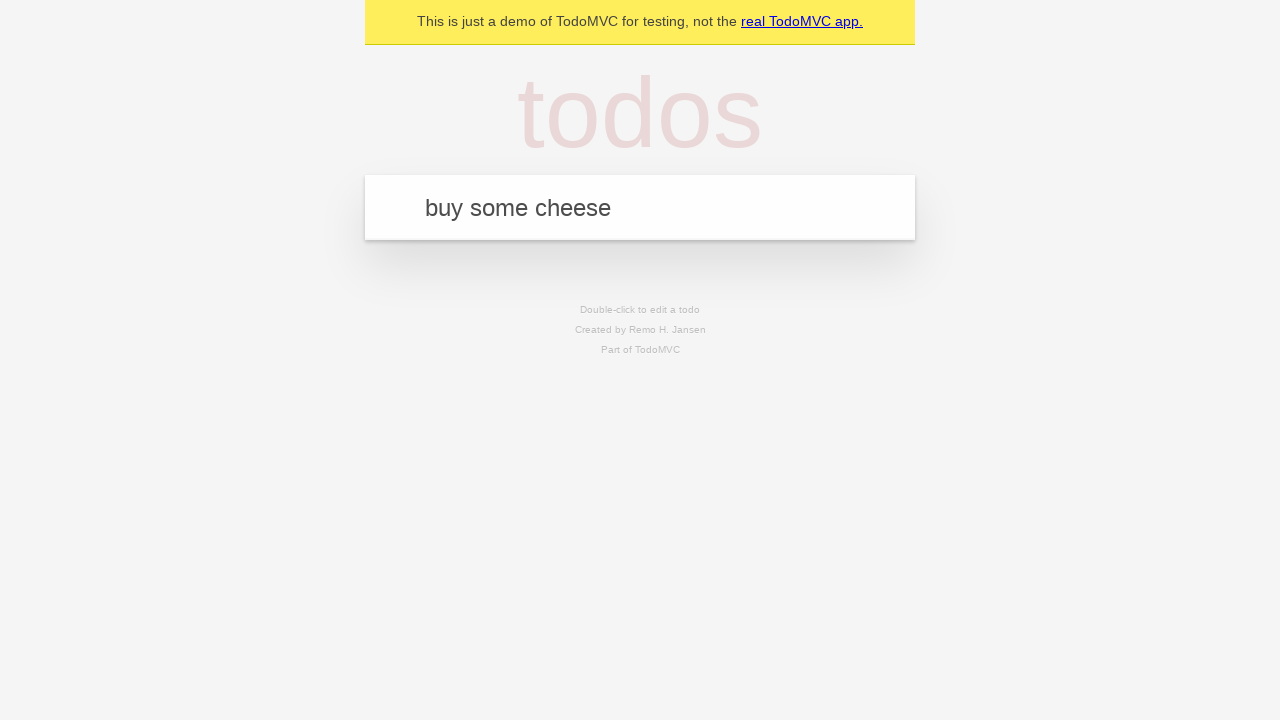

Pressed Enter to create todo 'buy some cheese' on internal:attr=[placeholder="What needs to be done?"i]
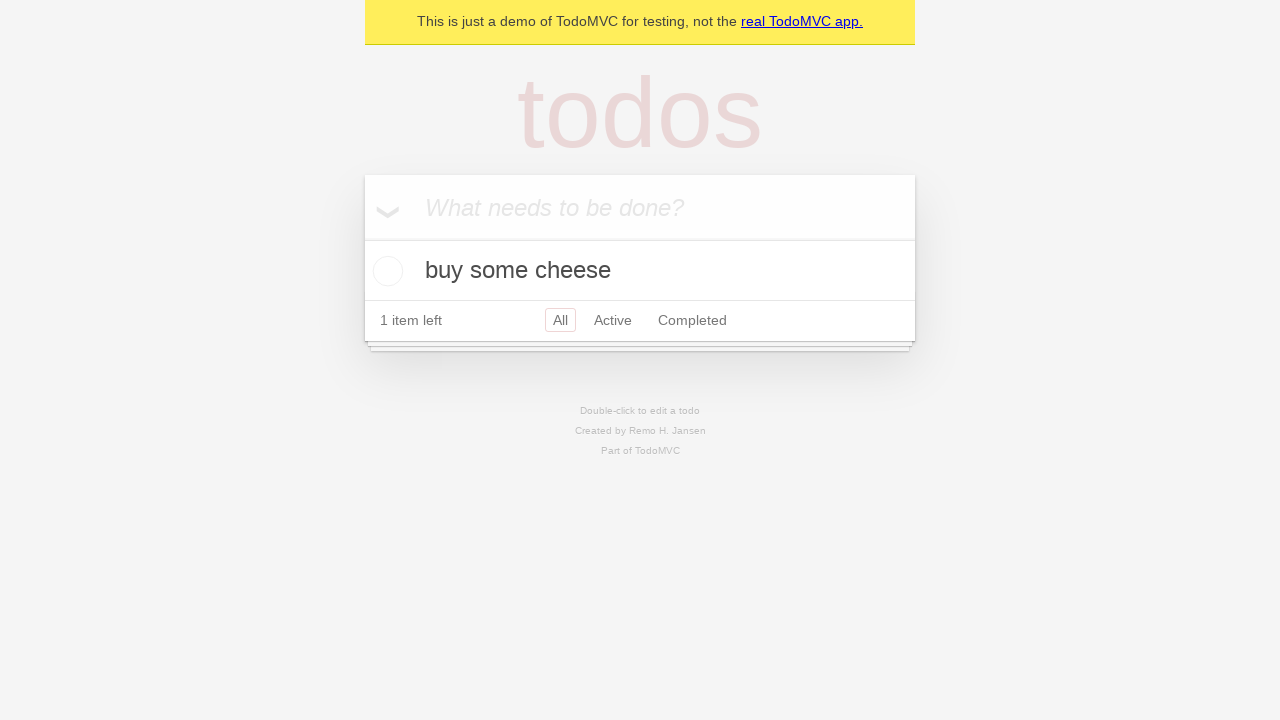

Filled todo input with 'feed the cat' on internal:attr=[placeholder="What needs to be done?"i]
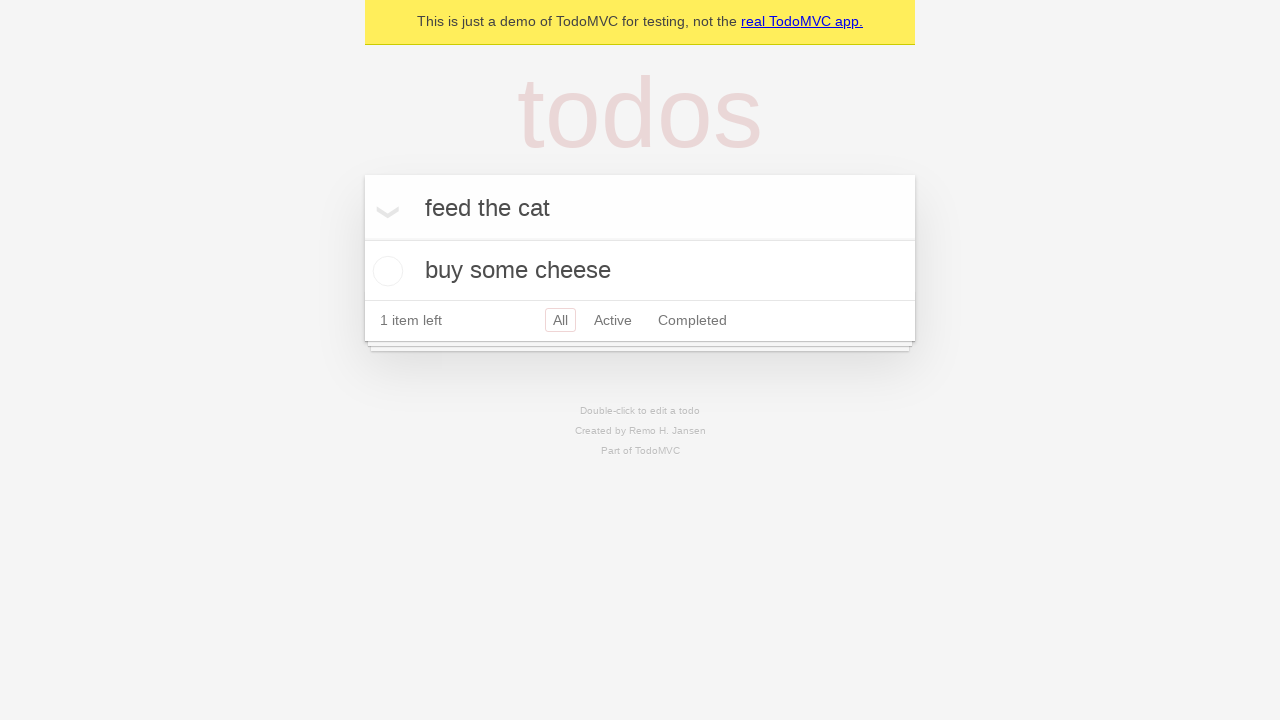

Pressed Enter to create todo 'feed the cat' on internal:attr=[placeholder="What needs to be done?"i]
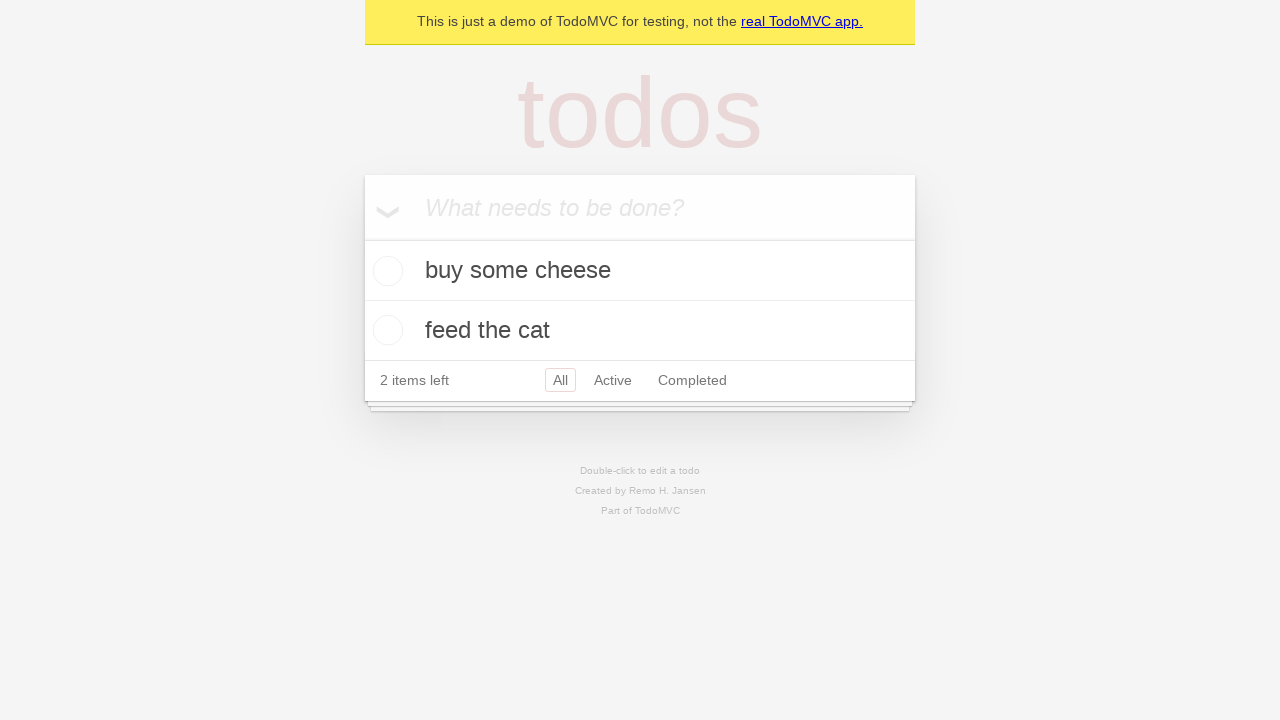

Filled todo input with 'book a doctors appointment' on internal:attr=[placeholder="What needs to be done?"i]
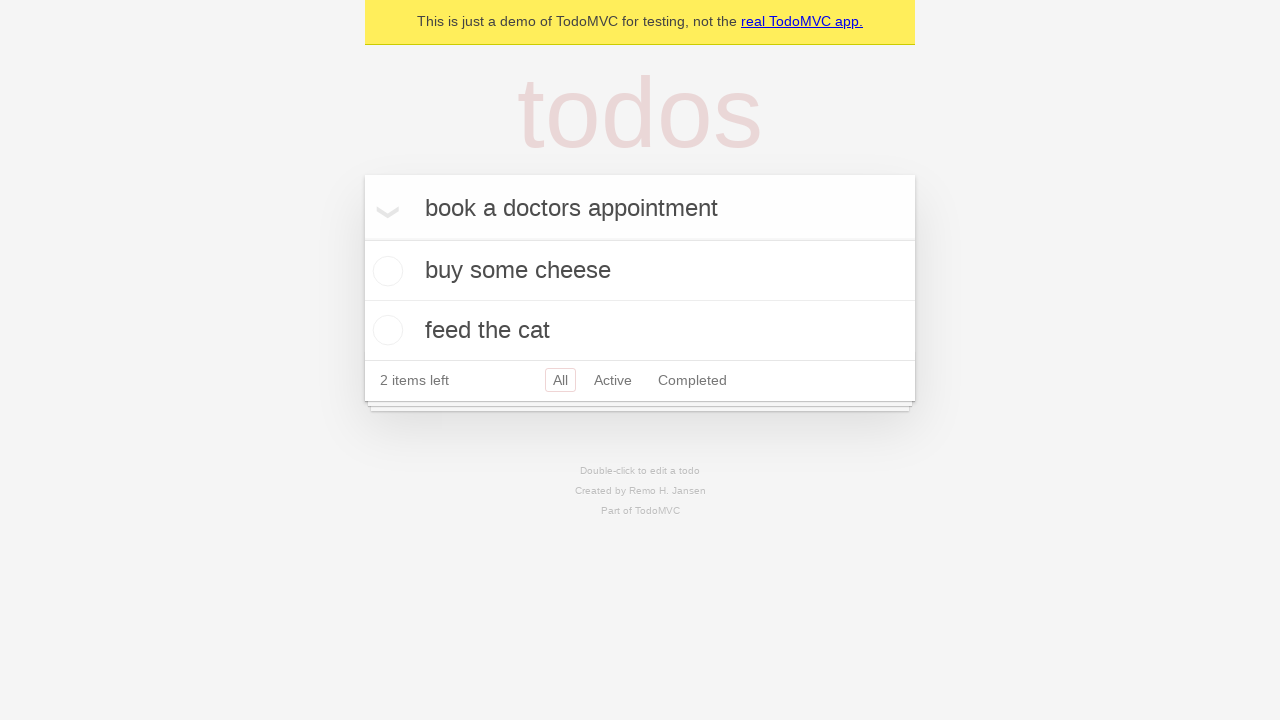

Pressed Enter to create todo 'book a doctors appointment' on internal:attr=[placeholder="What needs to be done?"i]
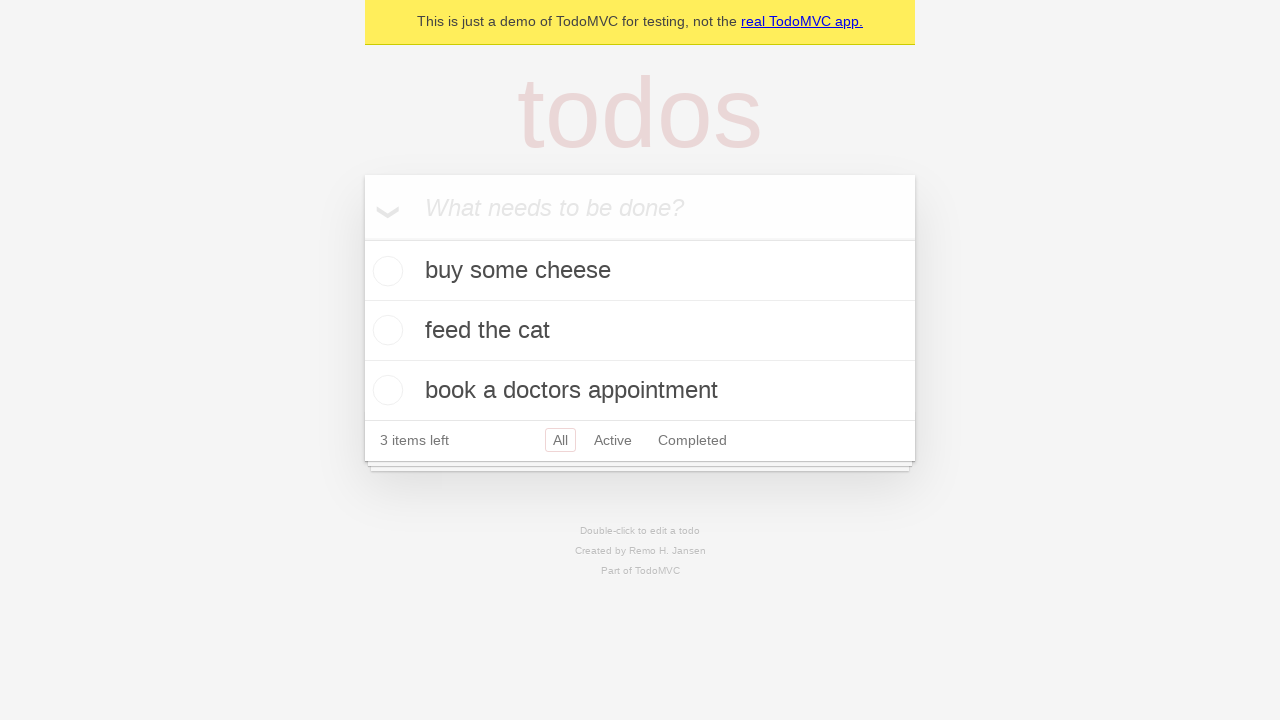

Checked the 'Mark all as complete' checkbox at (362, 238) on internal:label="Mark all as complete"i
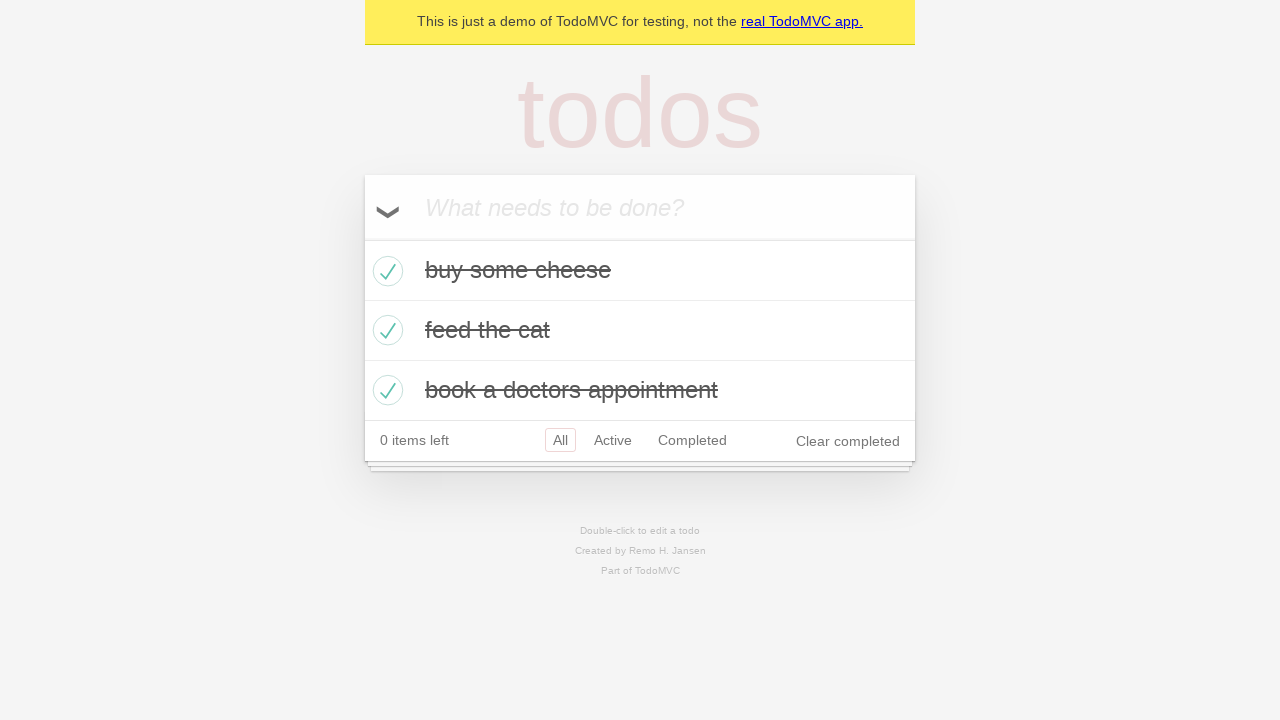

Verified that todo items are marked as completed
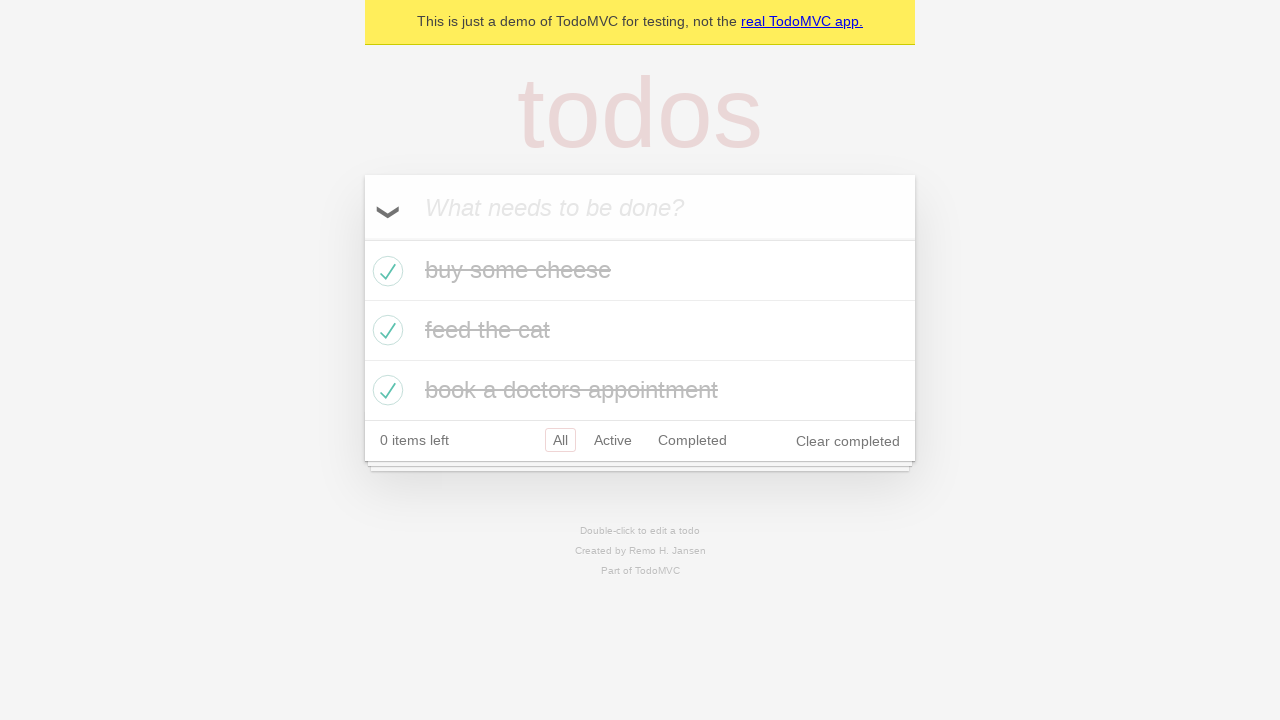

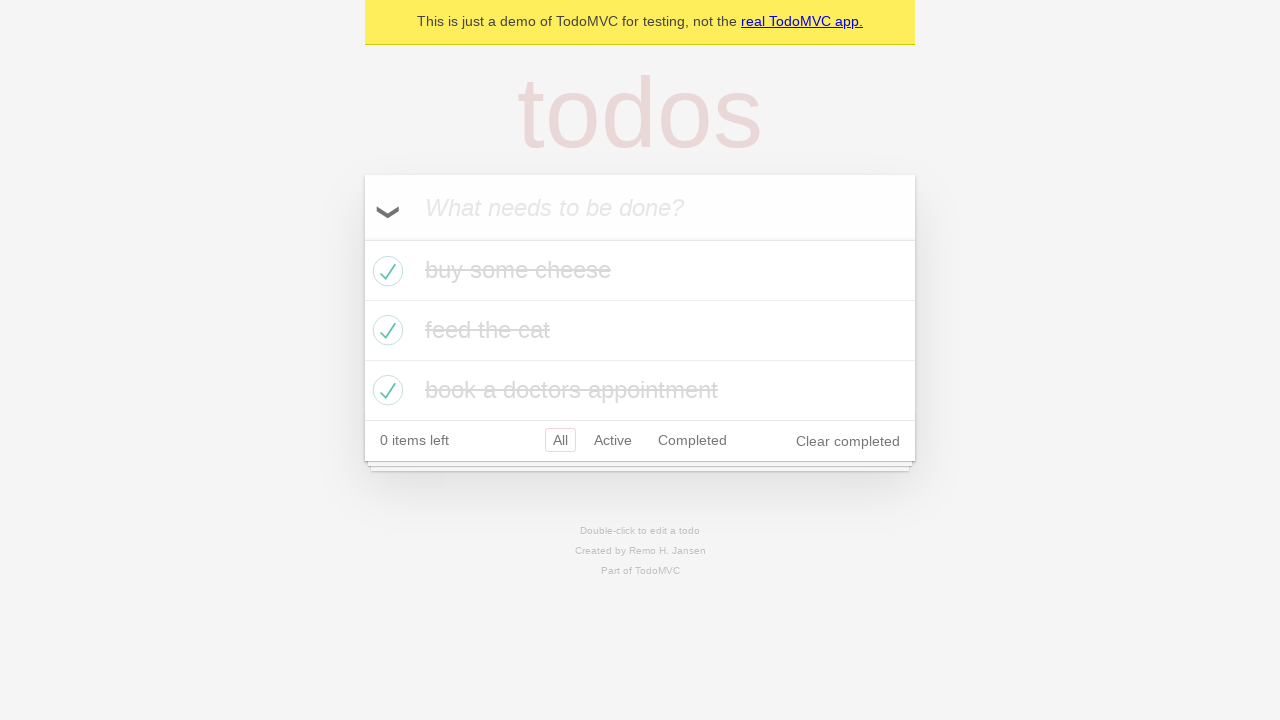